Tests Python.org search functionality by entering a search query and submitting it

Starting URL: http://www.python.org

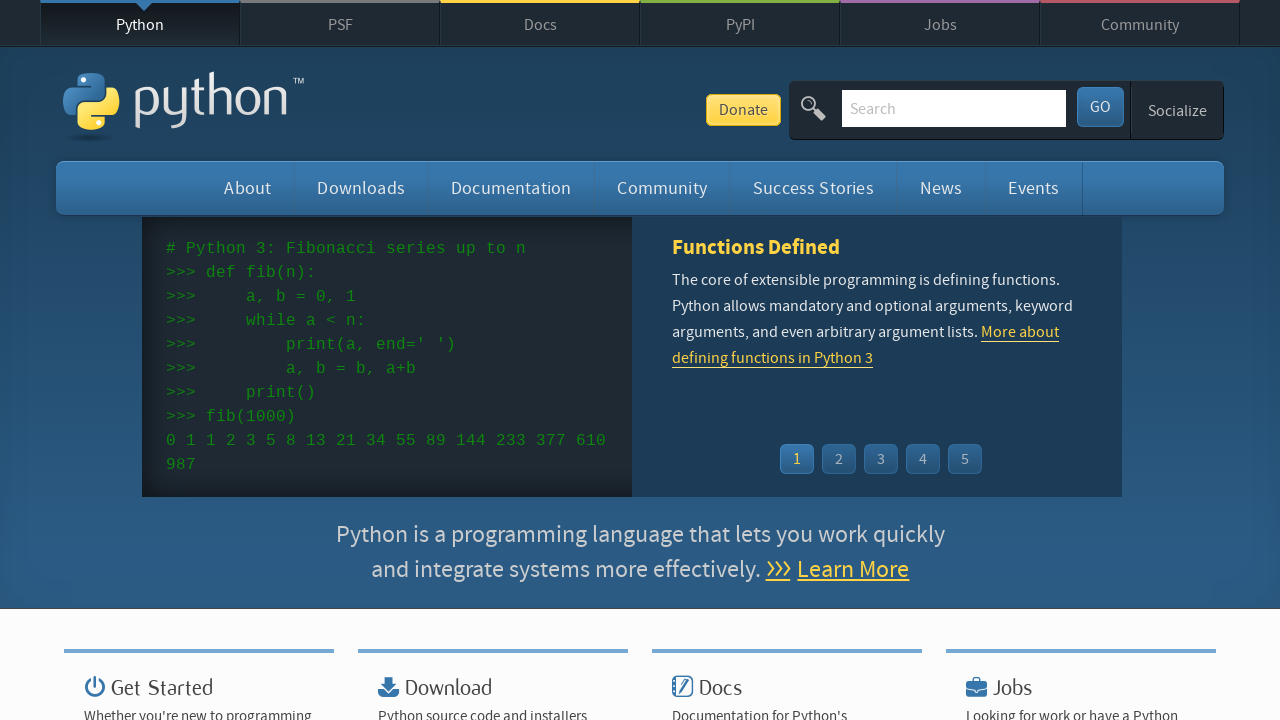

Verified 'Python' is present in page title
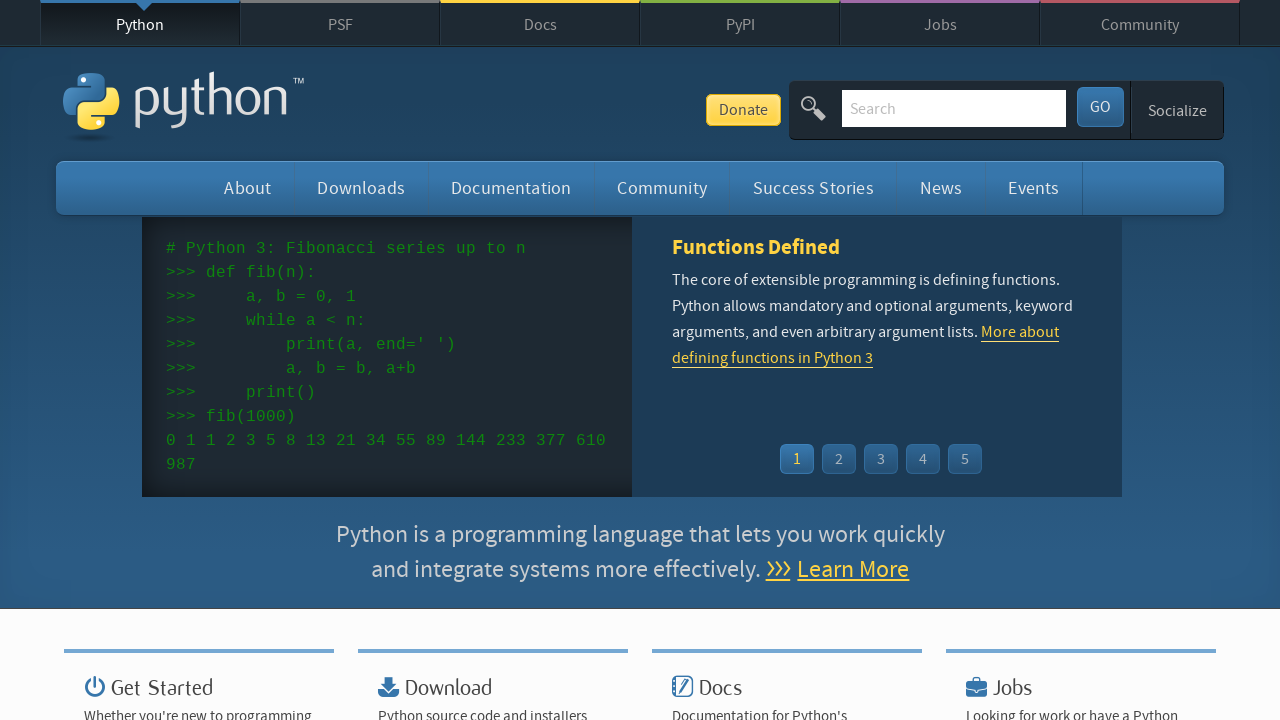

Filled search box with query 'pycon' on input[name='q']
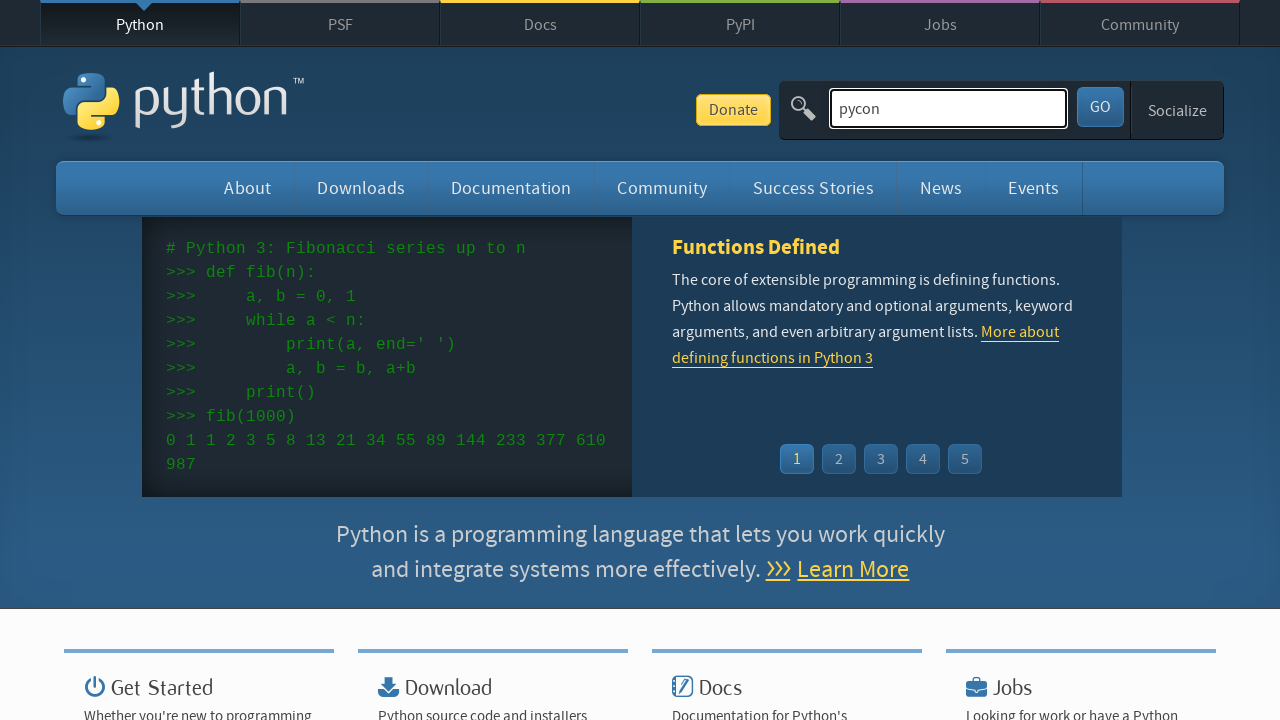

Pressed Enter to submit search query on input[name='q']
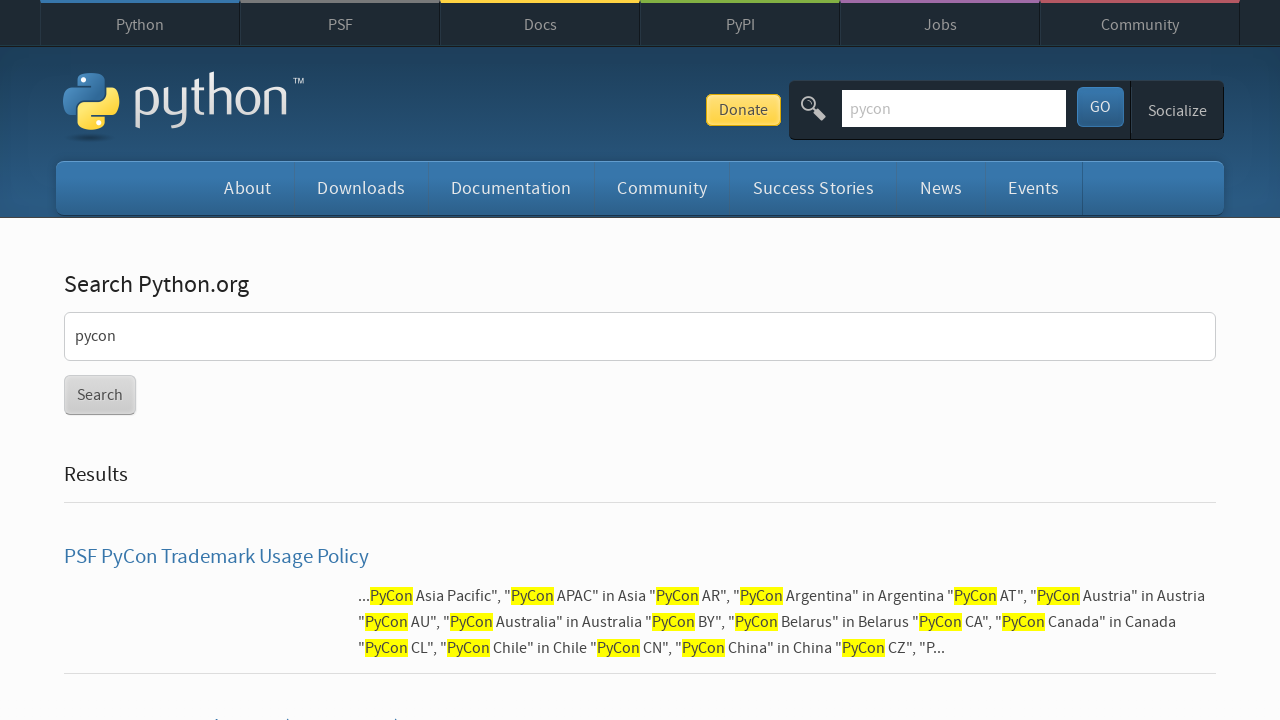

Waited for network idle after search submission
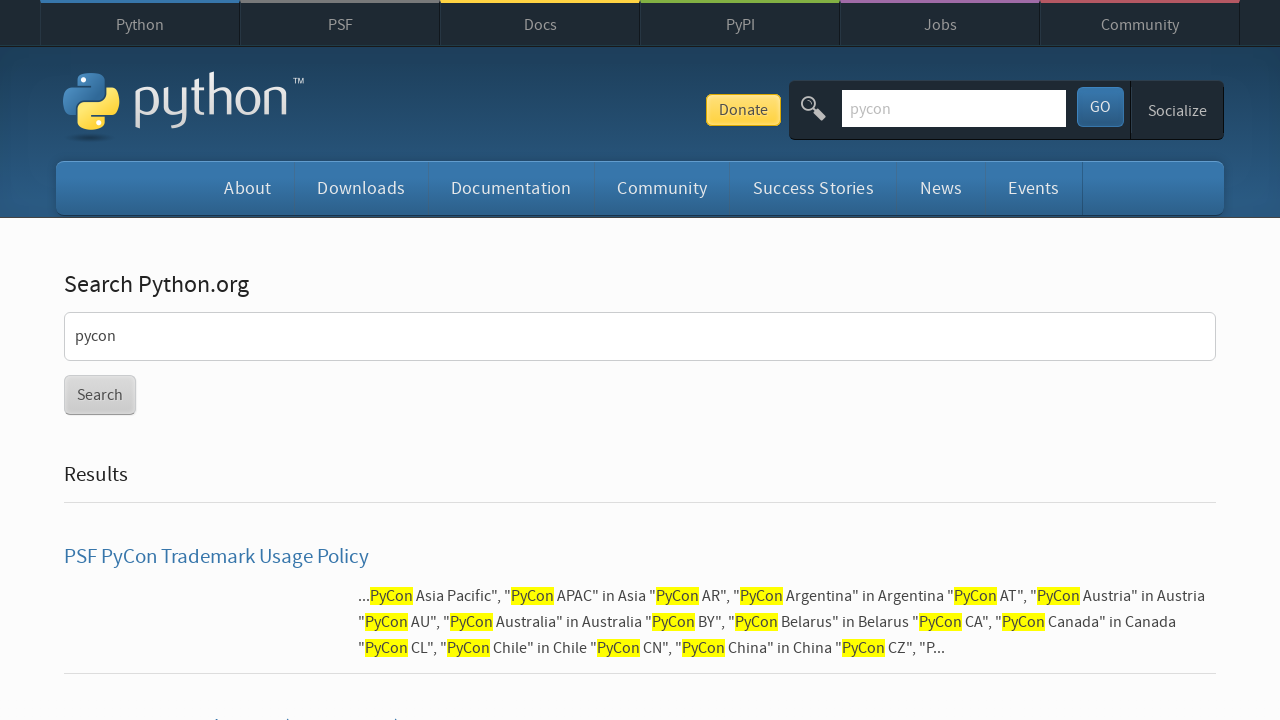

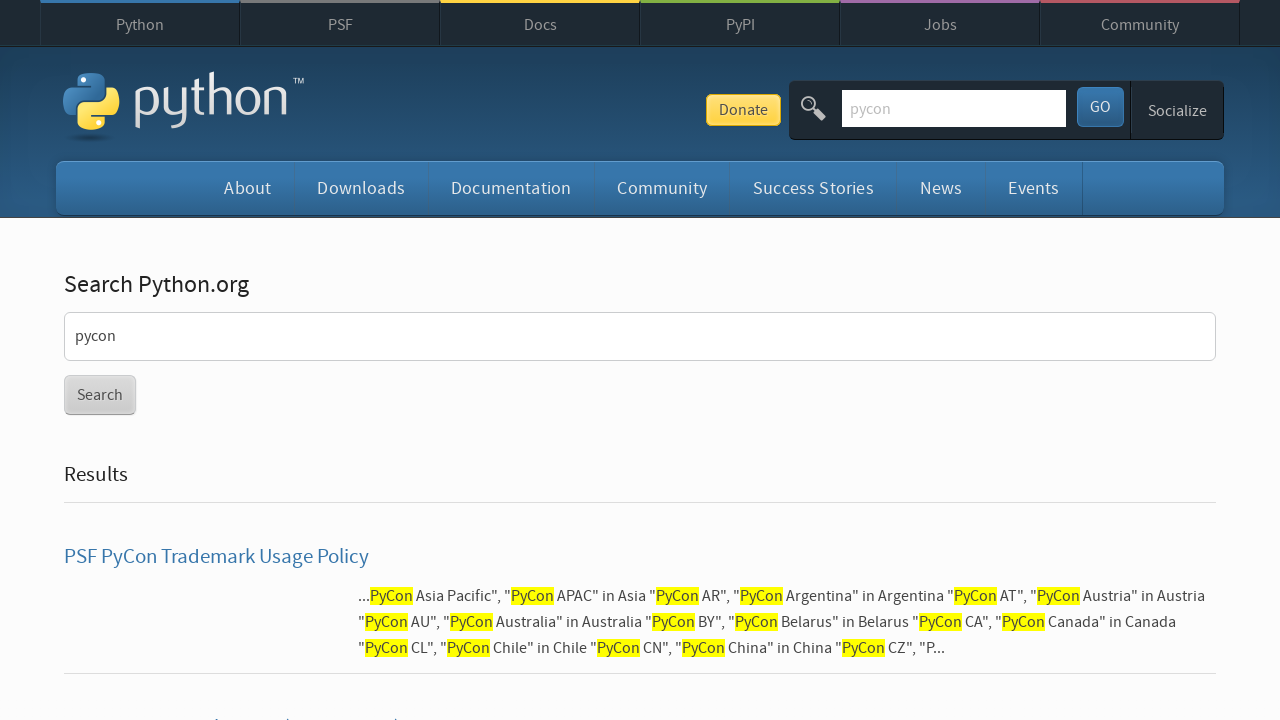